Tests filling out a textarea with descriptive text

Starting URL: https://fprdev.github.io/selenium-dummypage-fp/

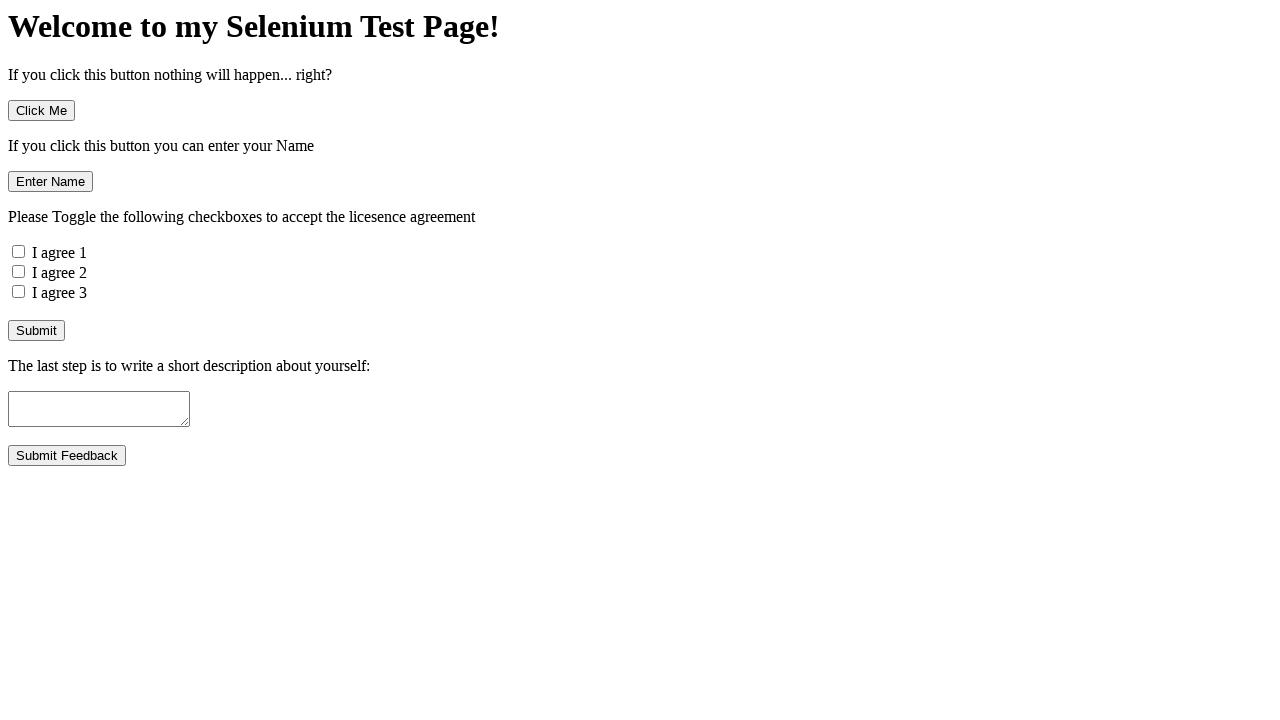

Filled textarea with descriptive text about yourself on textarea
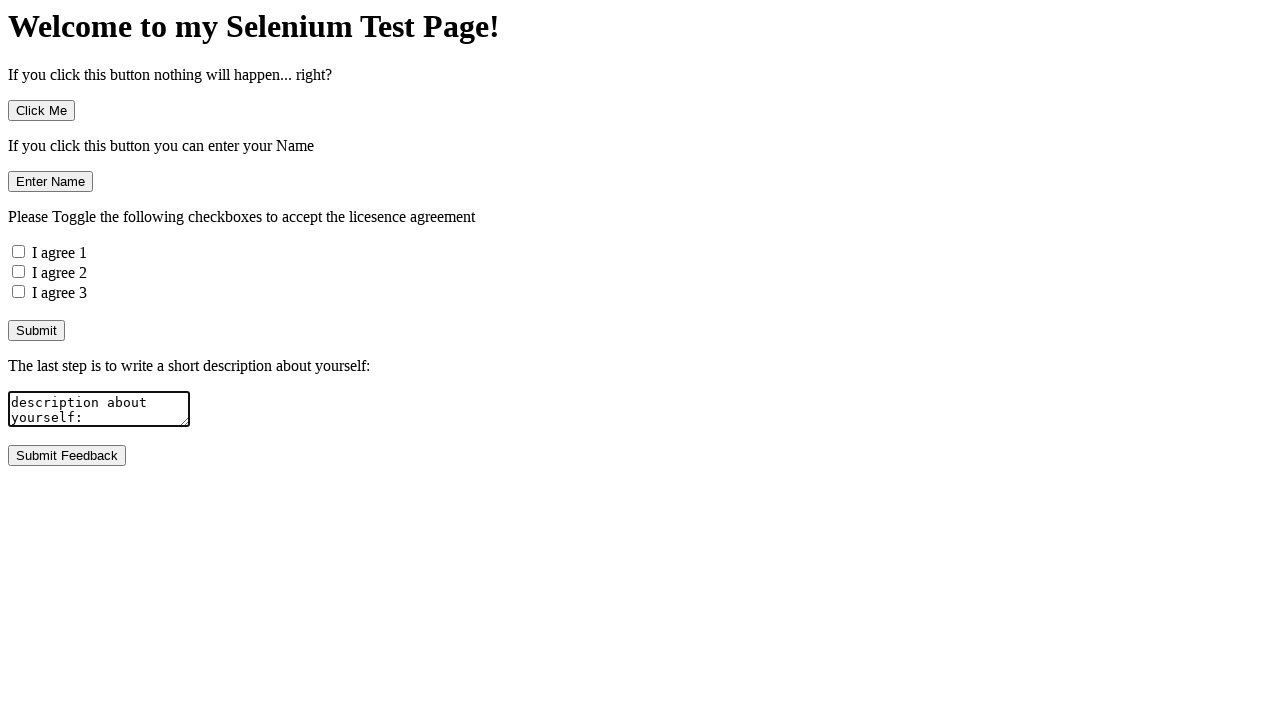

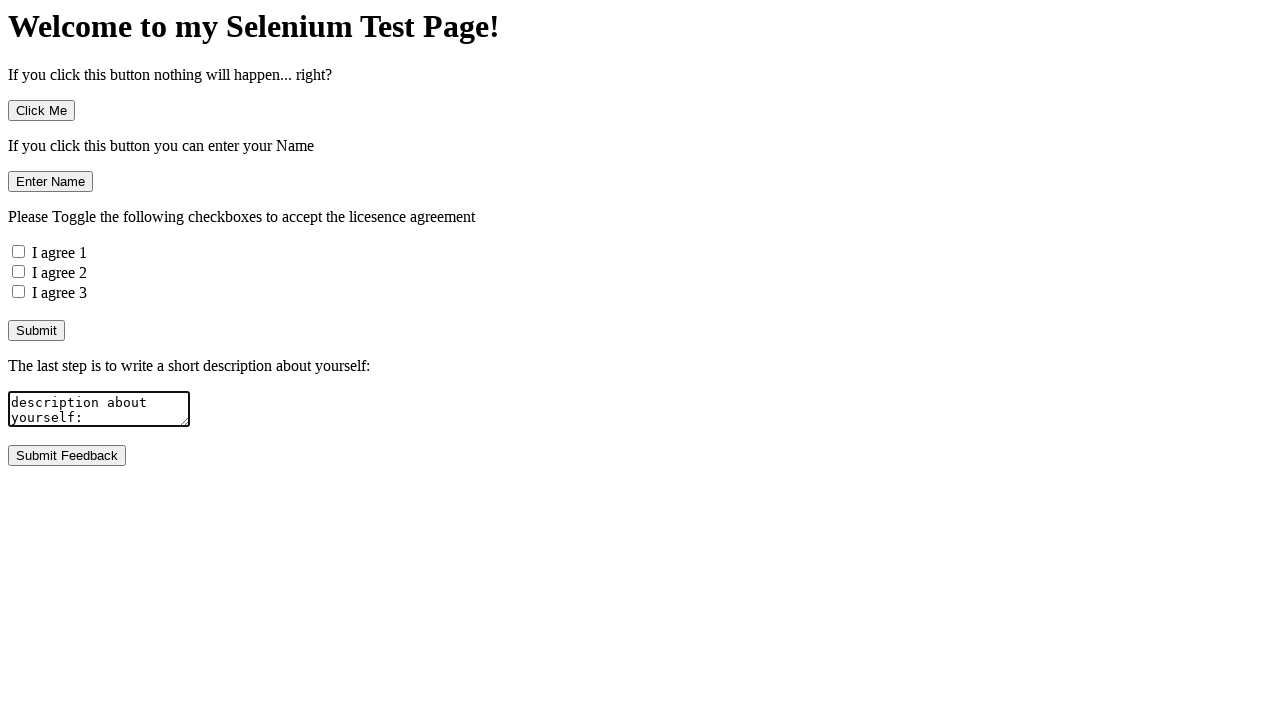